Navigates to Yahoo Japan homepage and waits for the page to load

Starting URL: http://www.yahoo.co.jp/

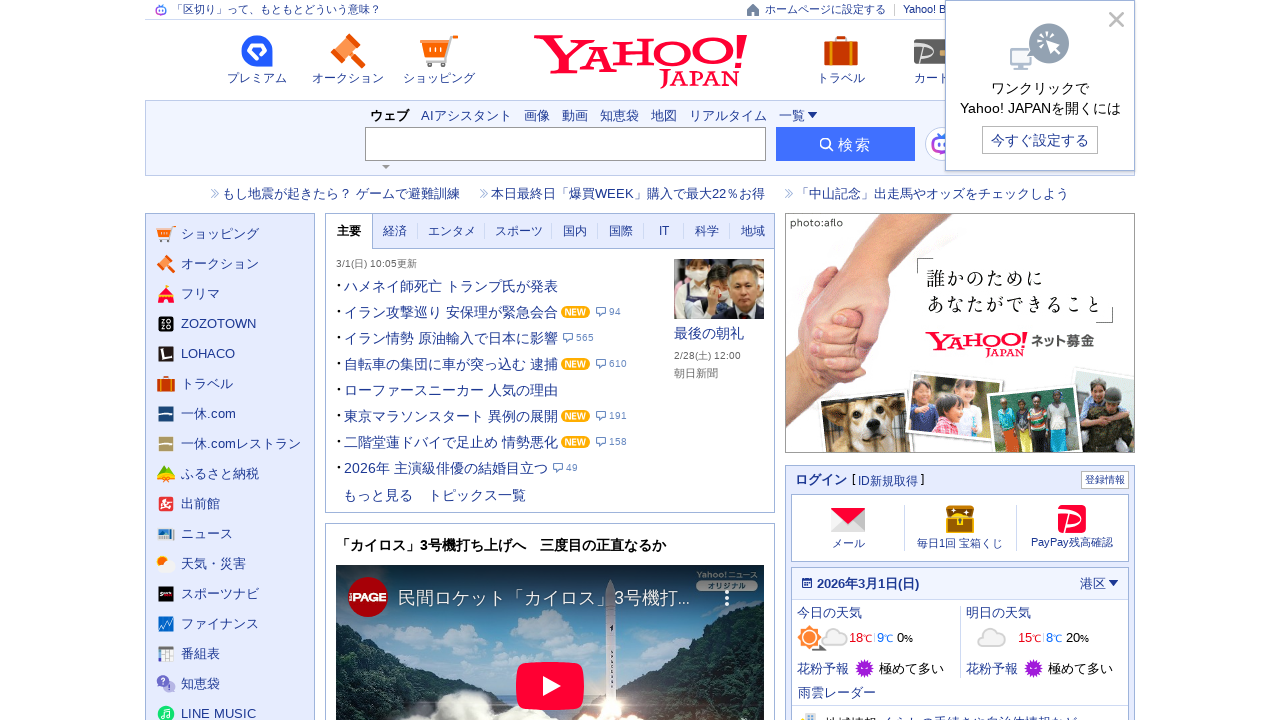

Waited for Yahoo Japan homepage DOM to fully load
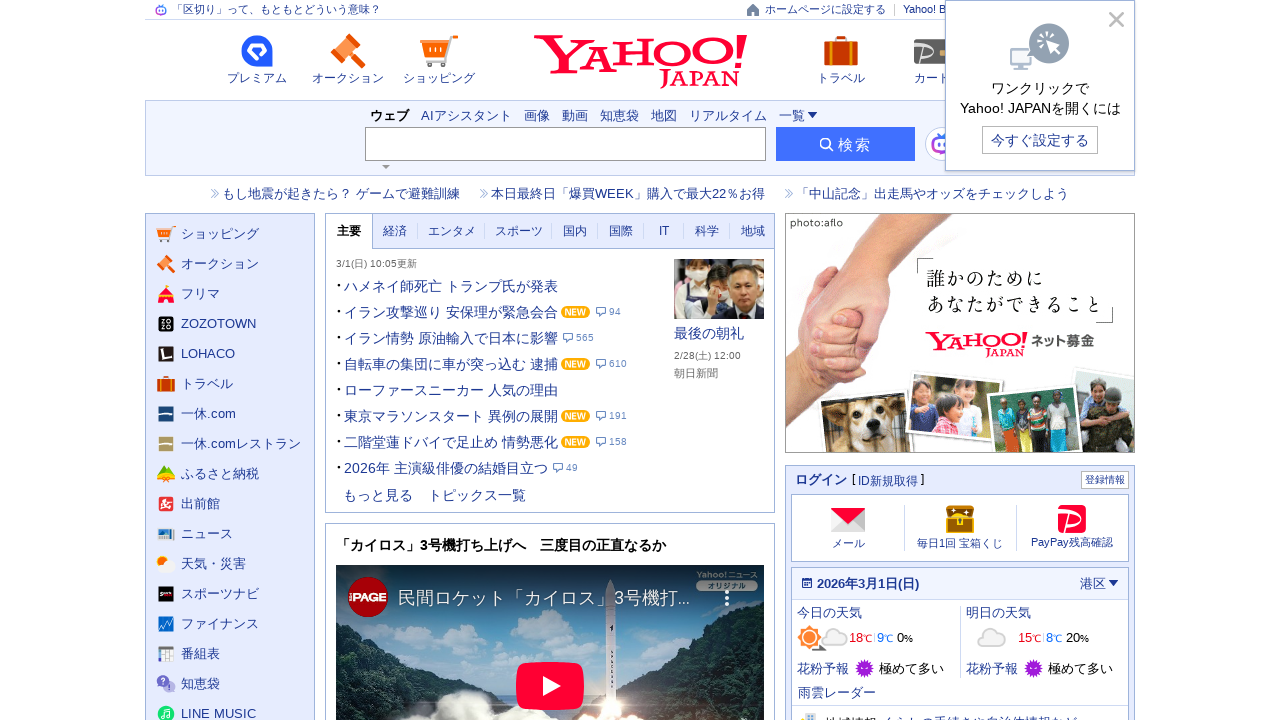

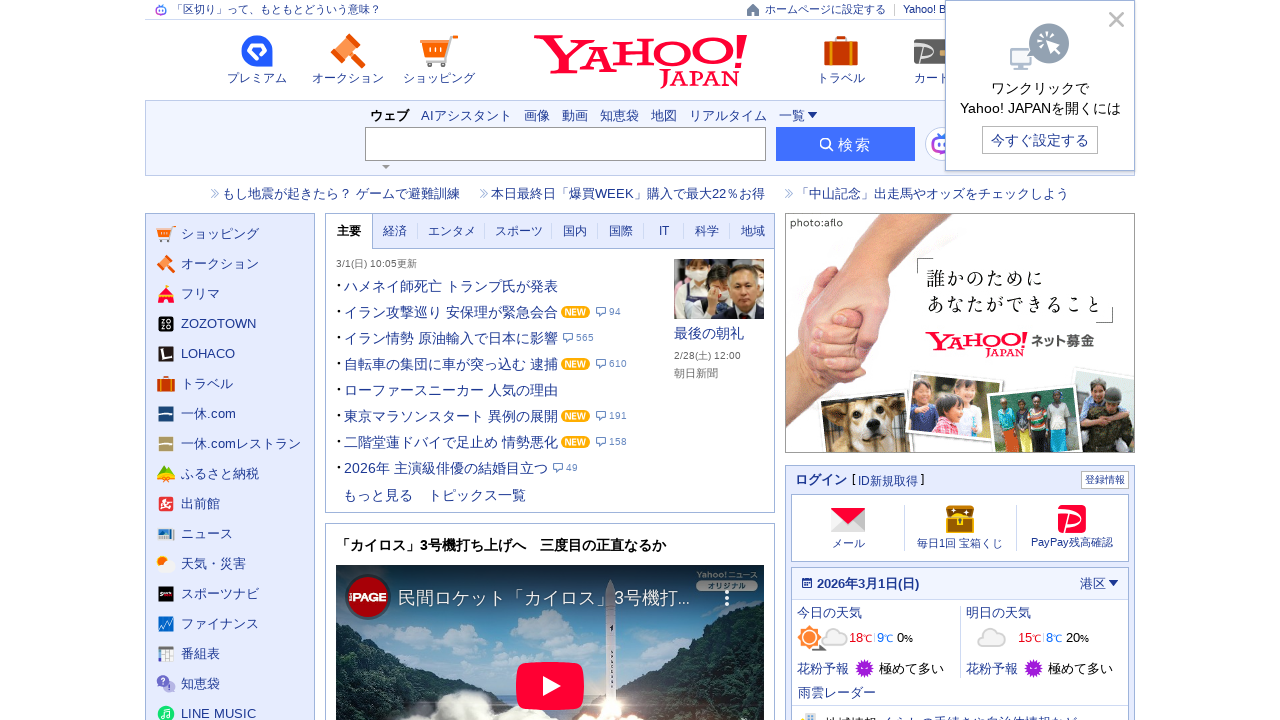